Tests handling of a simple JavaScript alert by clicking the alert button and accepting or dismissing the alert

Starting URL: https://the-internet.herokuapp.com/javascript_alerts

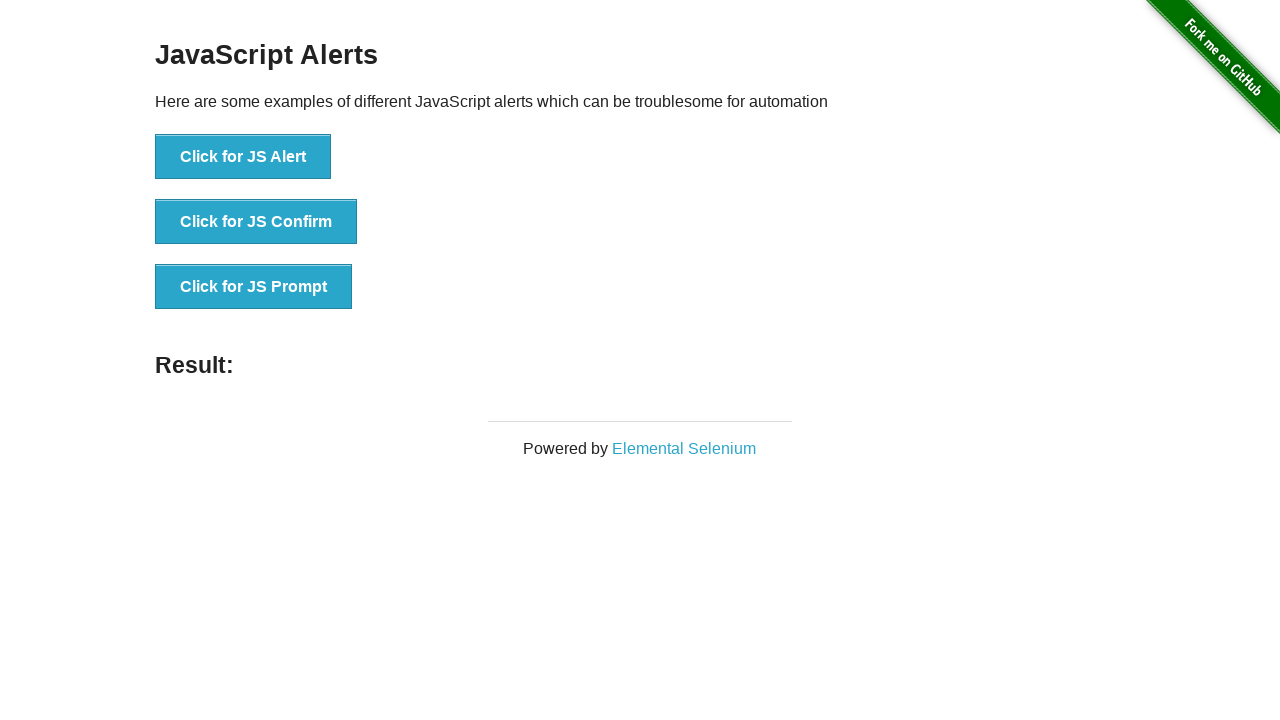

Clicked button to trigger JavaScript alert at (243, 157) on xpath=//button[text()='Click for JS Alert']
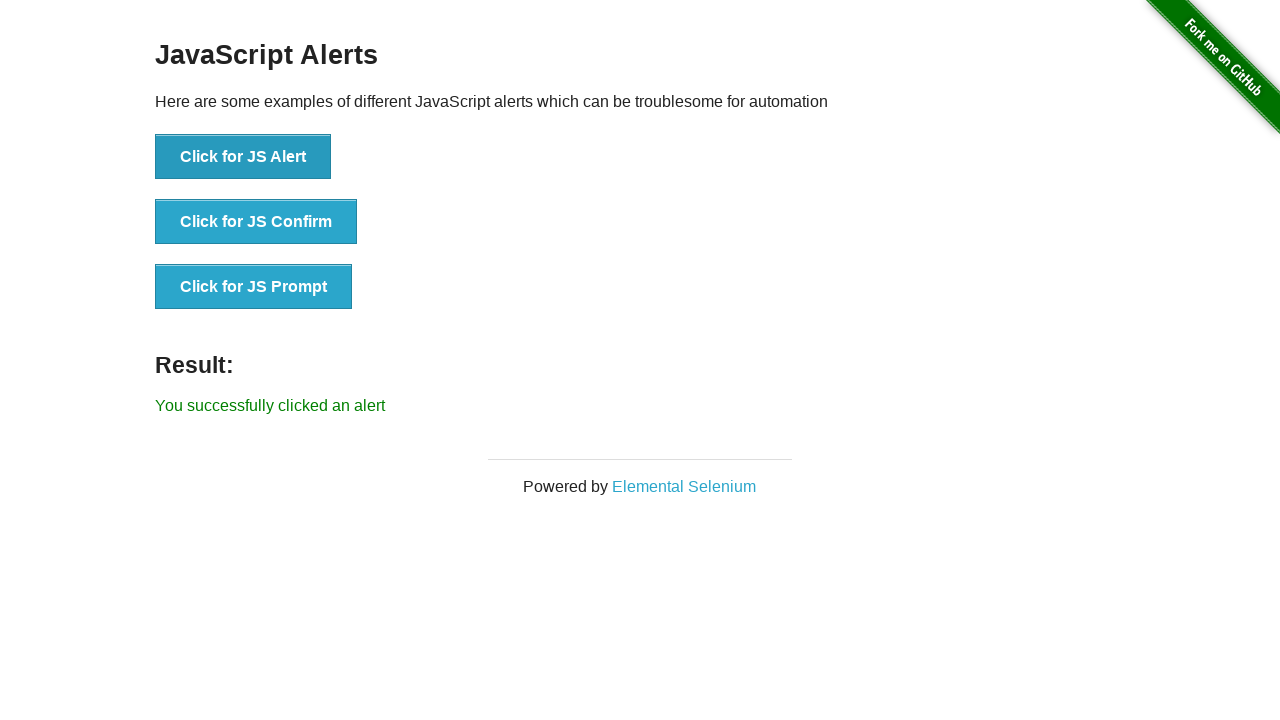

Set up dialog handler to accept alerts
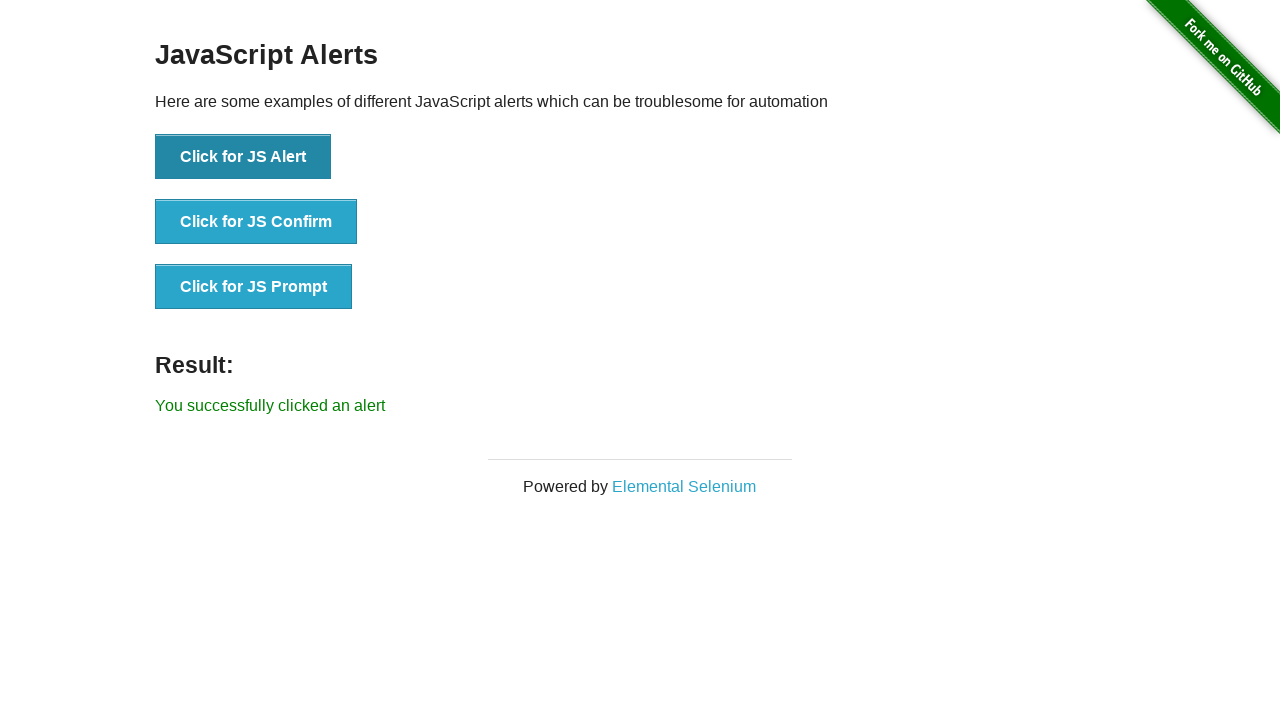

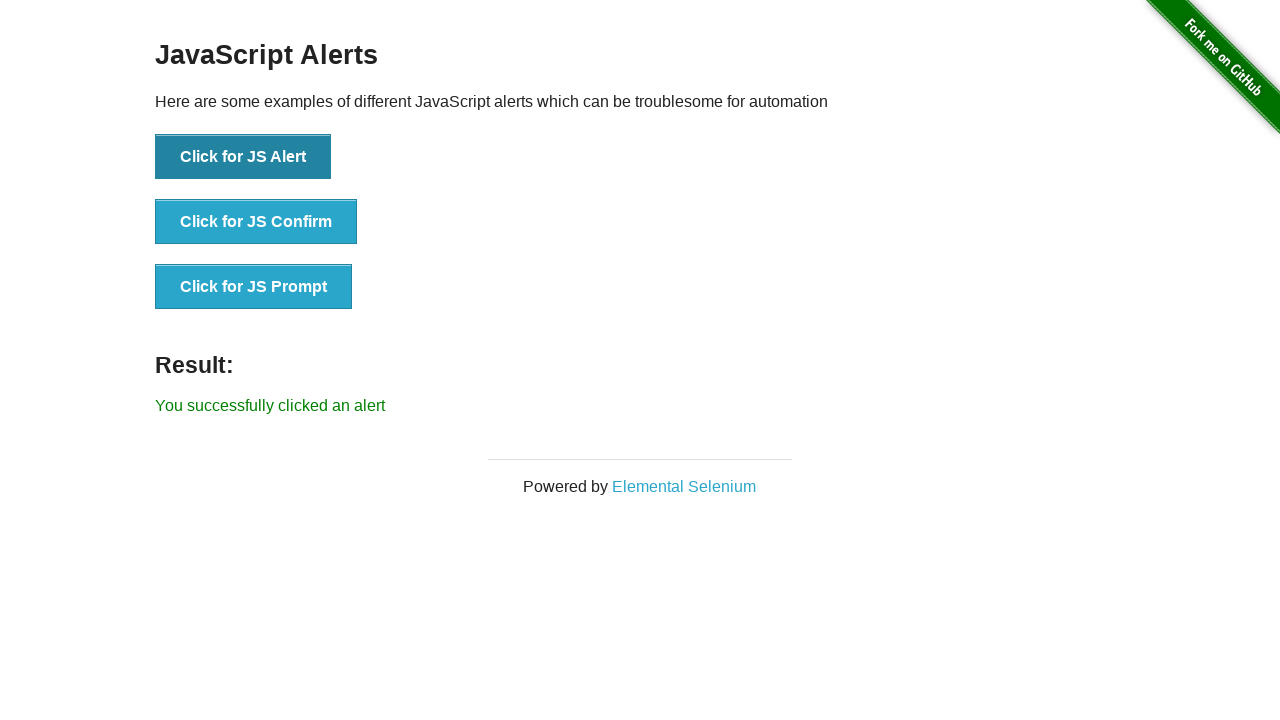